Navigates to Wong supermarket product page for carrots and verifies that the price element is displayed

Starting URL: https://www.wong.pe/zanahoria-x-kg-4047/p

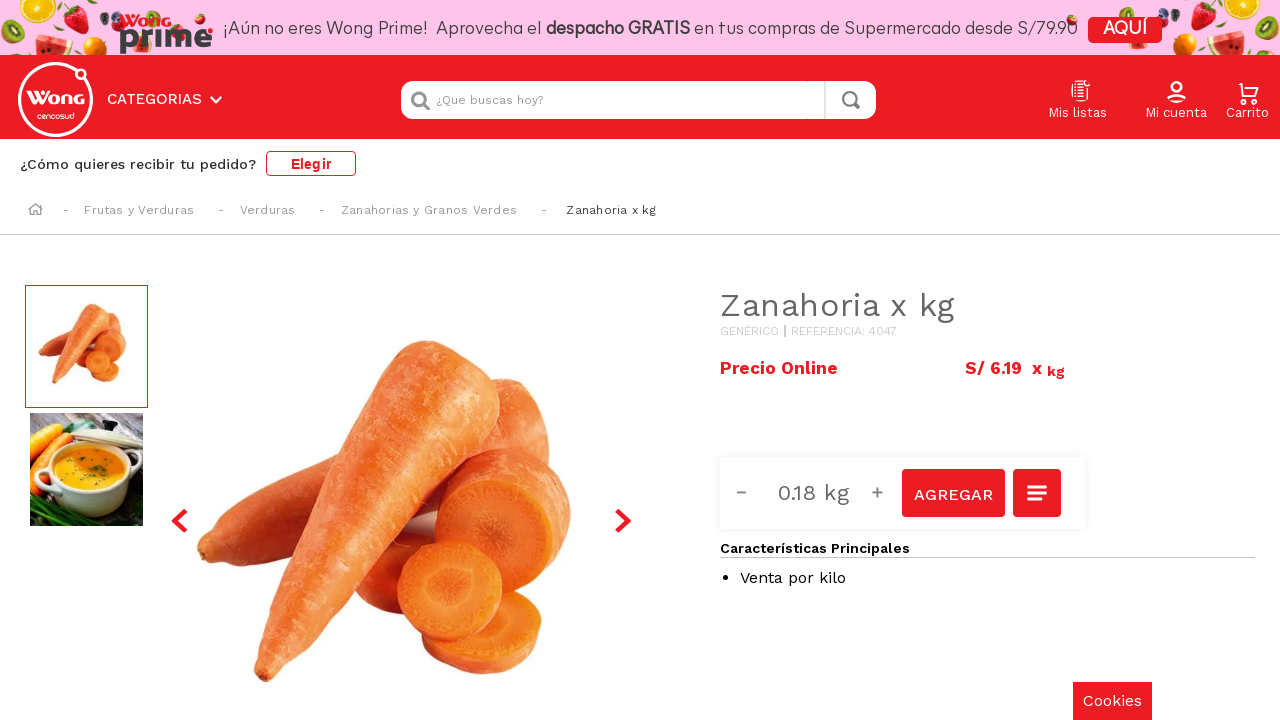

Navigated to Wong supermarket carrot product page
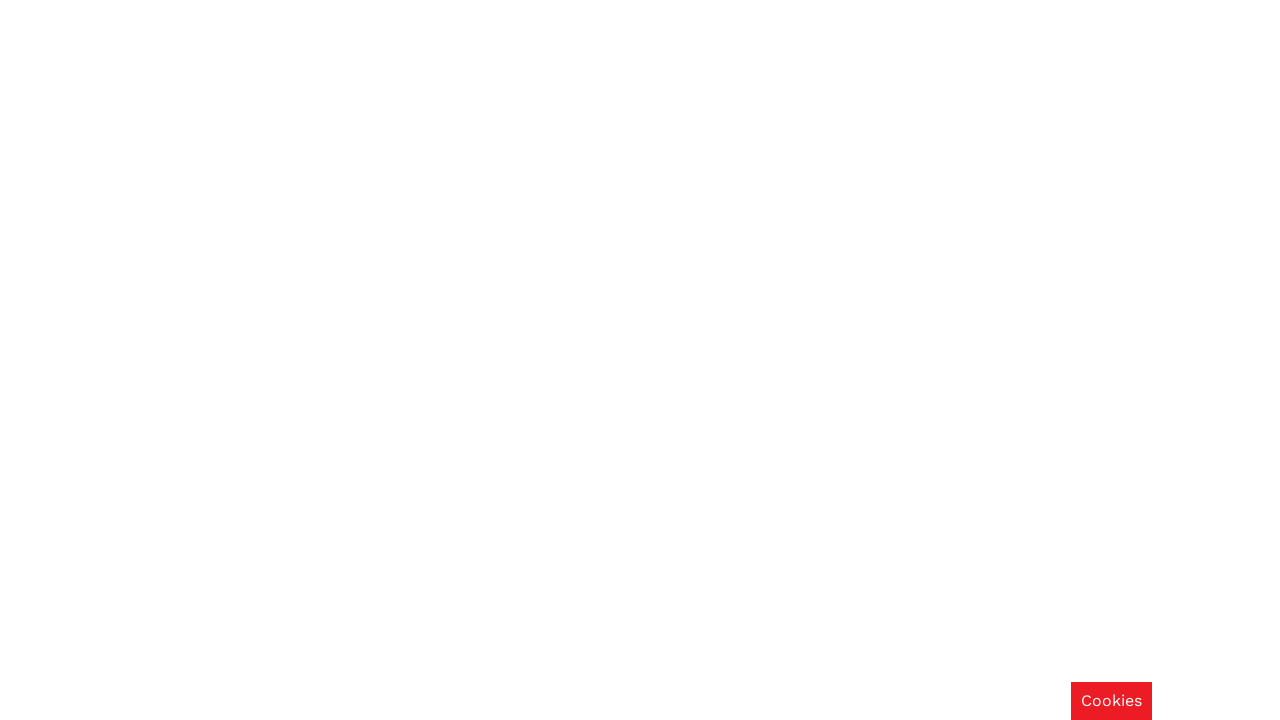

Price element is now visible on the product page
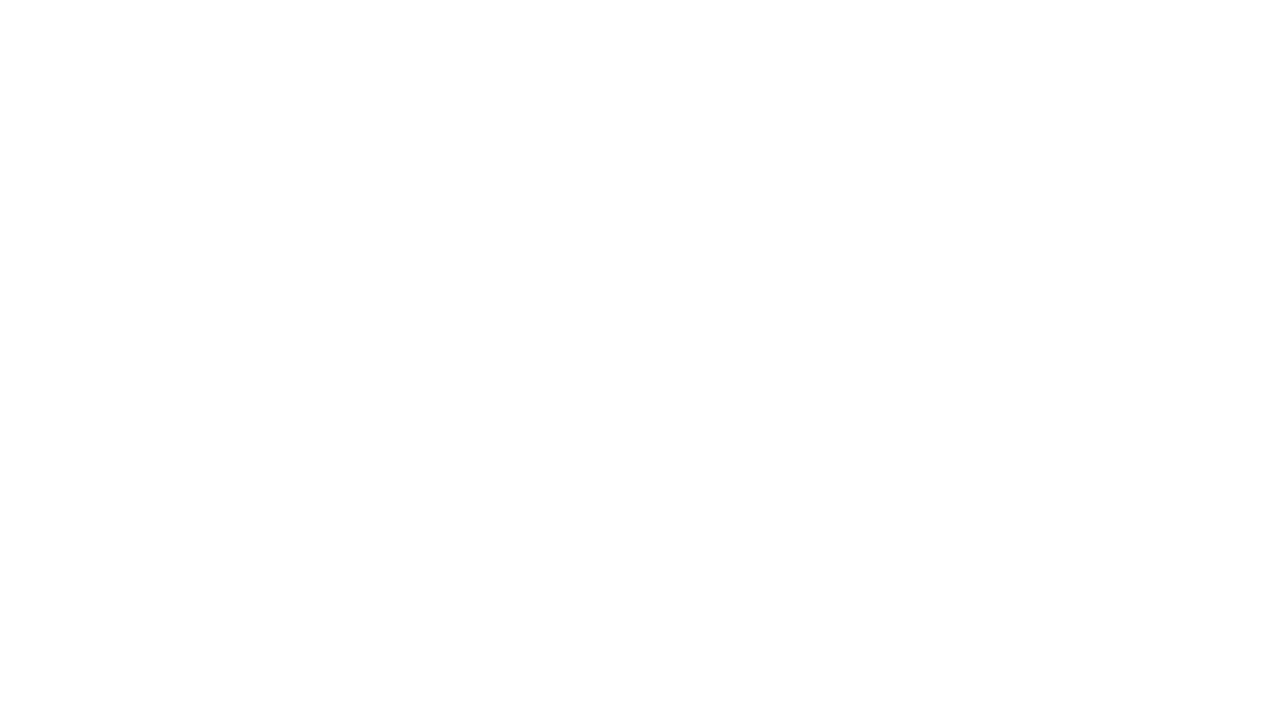

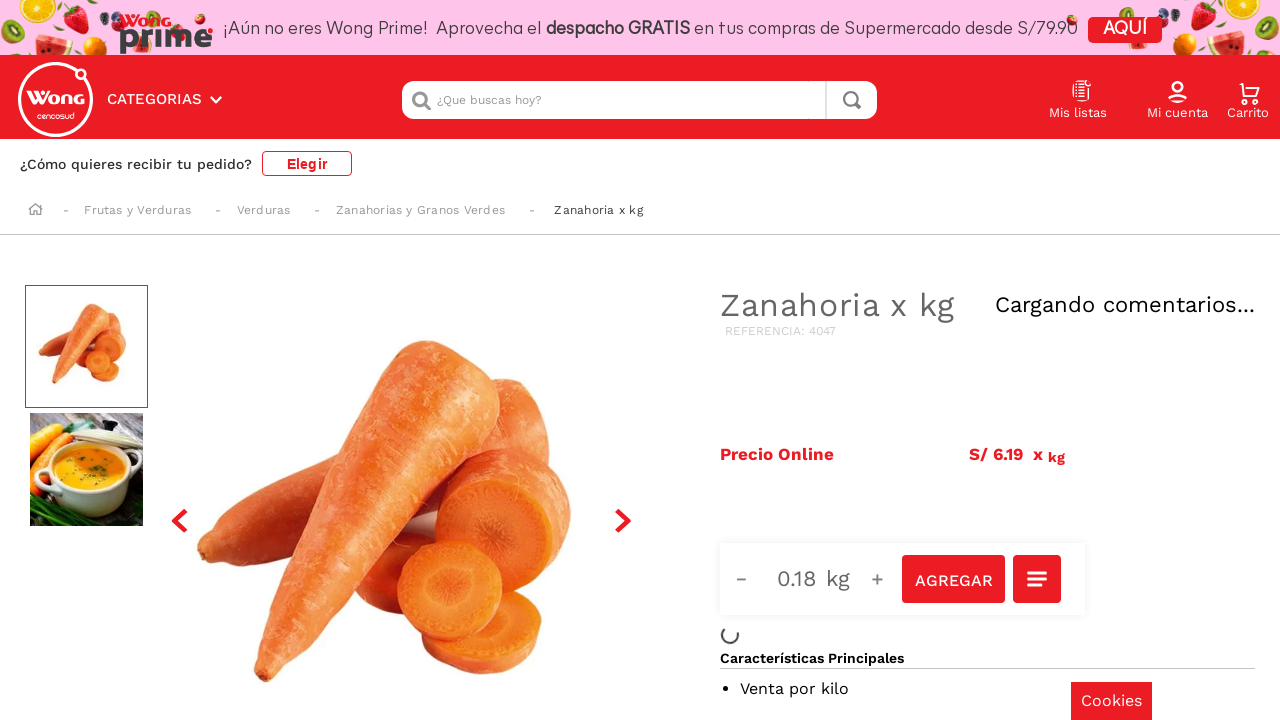